Tests login with empty username field and verifies the appropriate error message is displayed

Starting URL: https://www.saucedemo.com

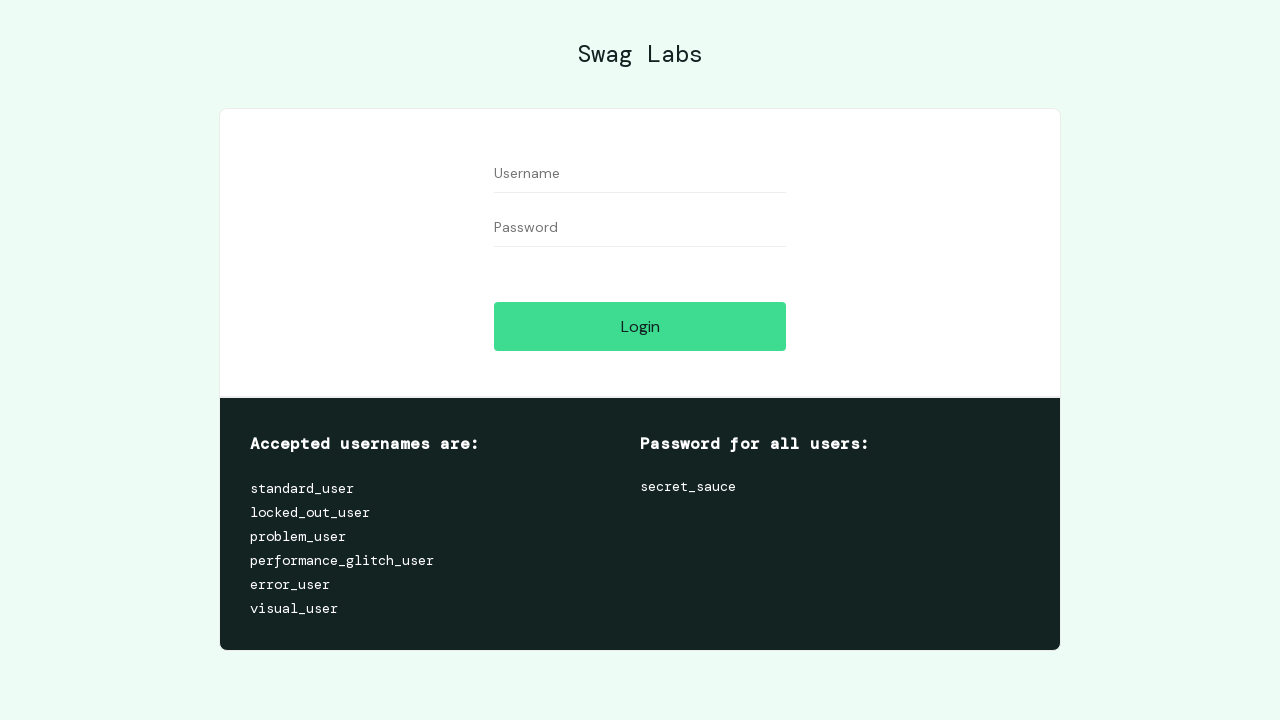

Password field is visible and ready for input
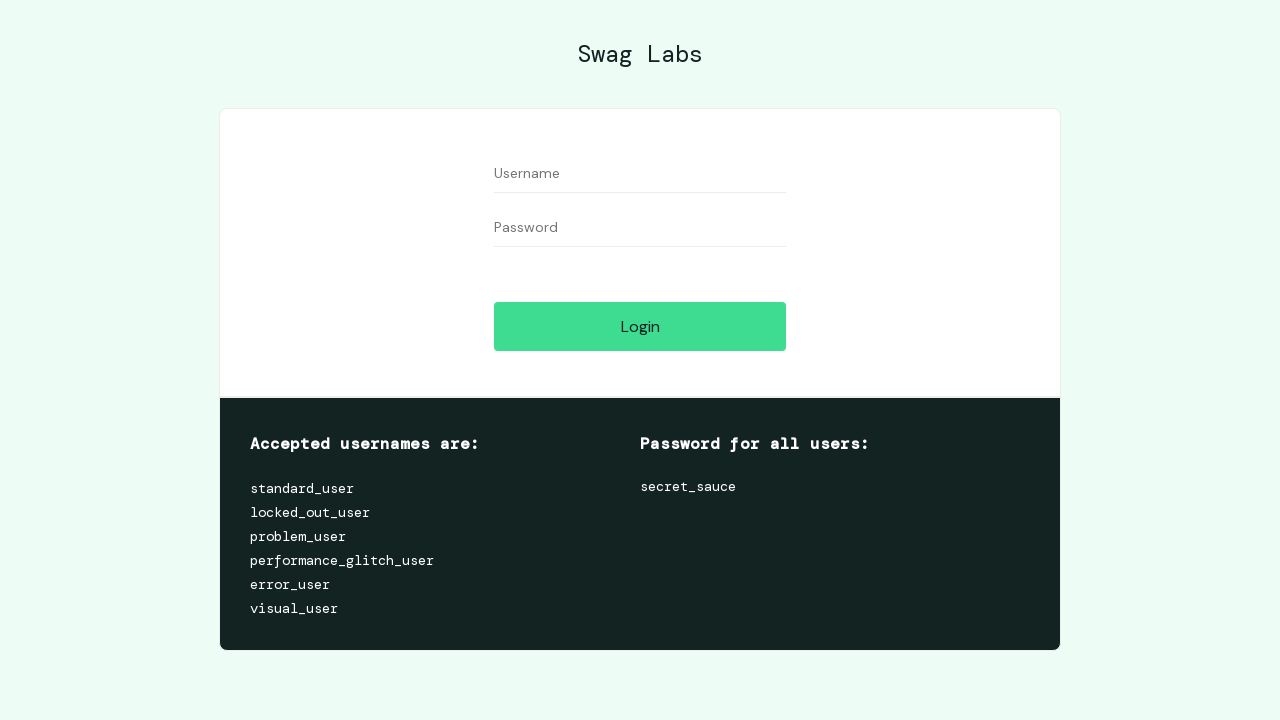

Filled password field with 'secret_sauce' on #password
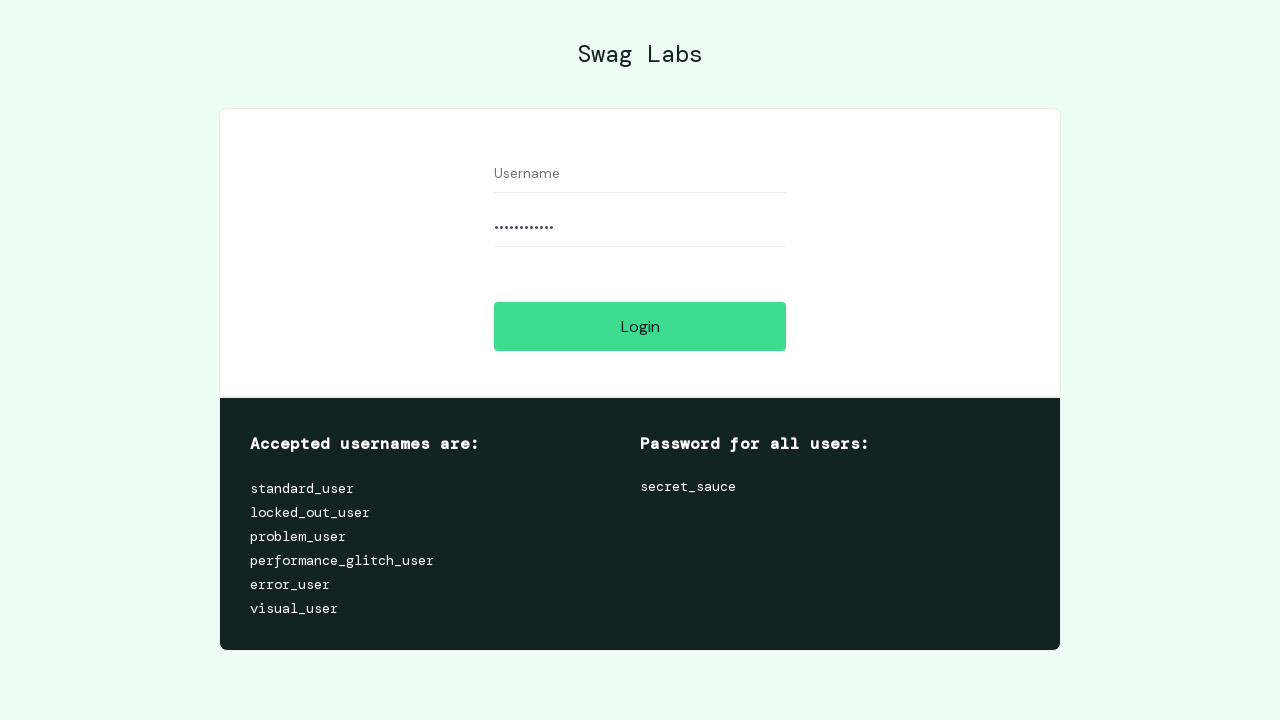

Clicked login button with empty username field at (640, 326) on #login-button
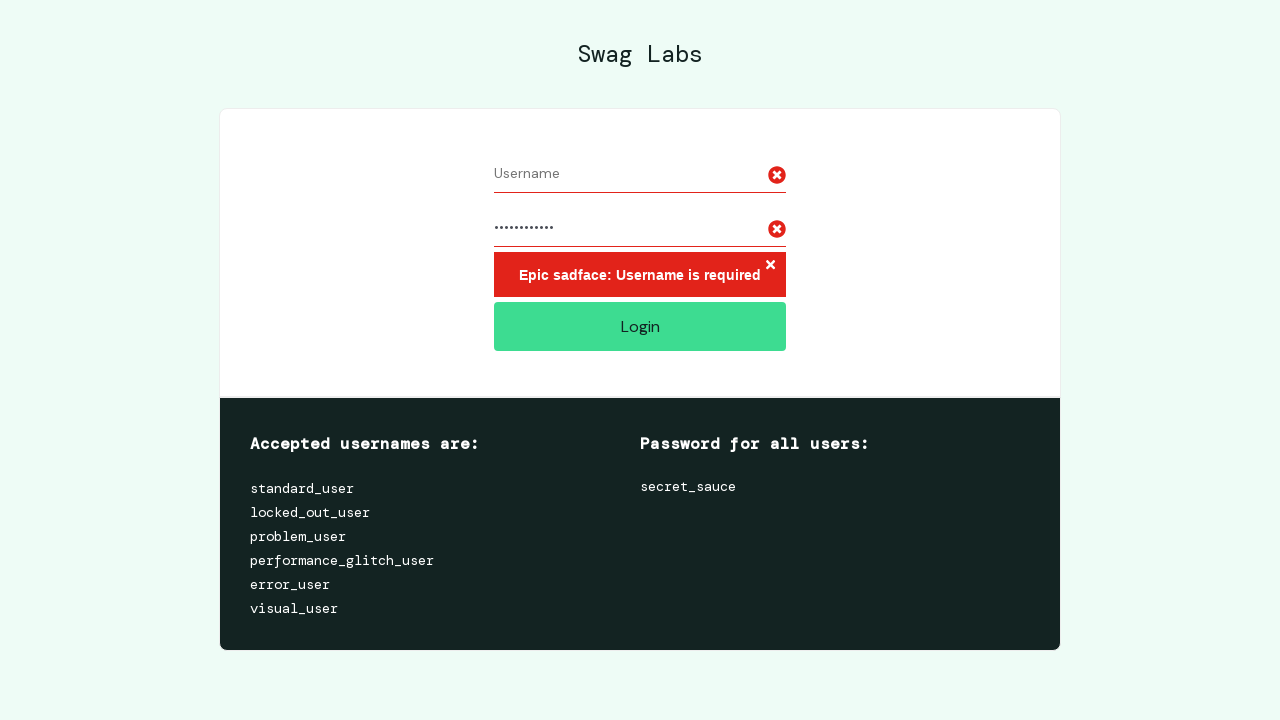

Error message for empty username is displayed
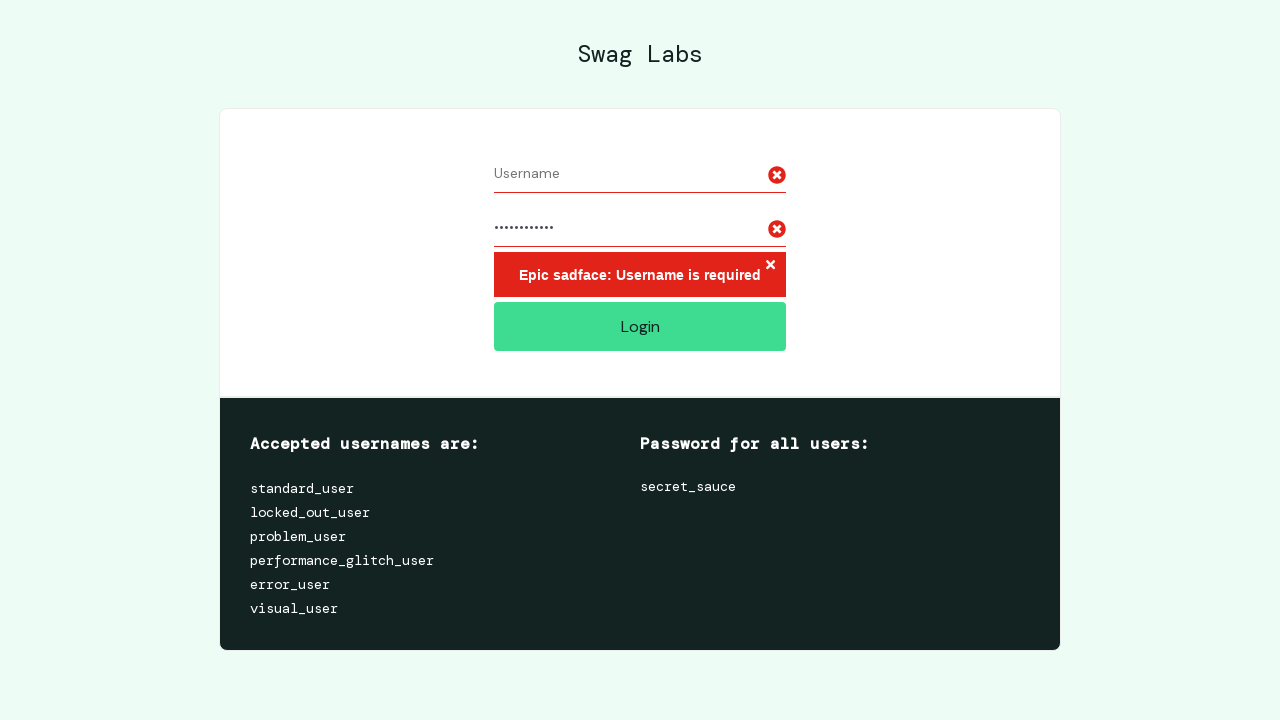

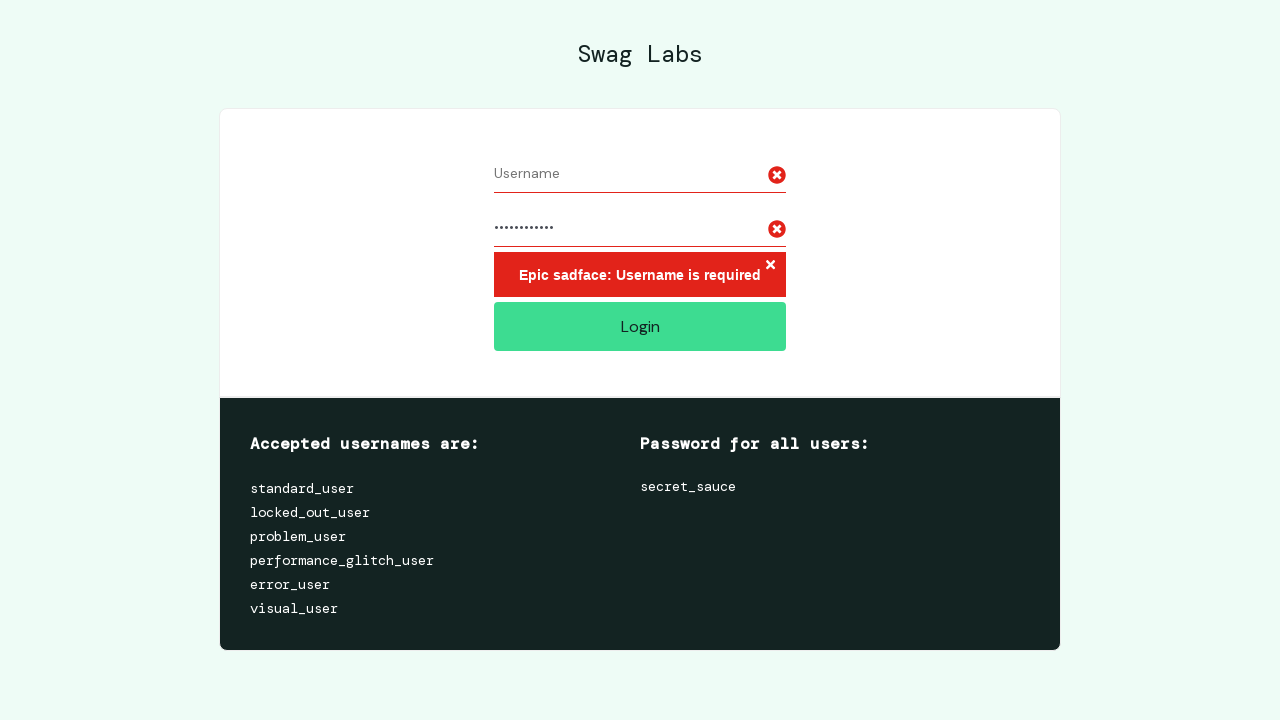